Tests auto-suggestion dropdown functionality by typing partial text and selecting a specific option from the dropdown suggestions

Starting URL: https://rahulshettyacademy.com/dropdownsPractise/

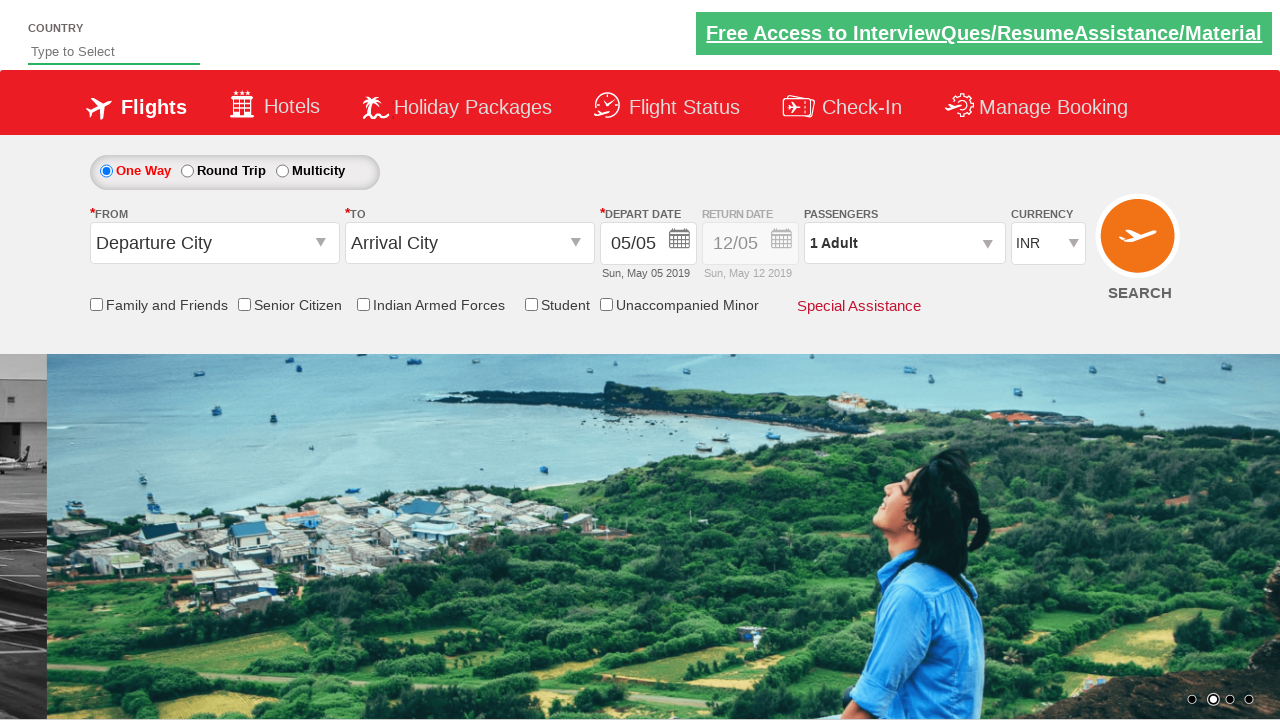

Typed 'ba' in auto-suggest field on #autosuggest
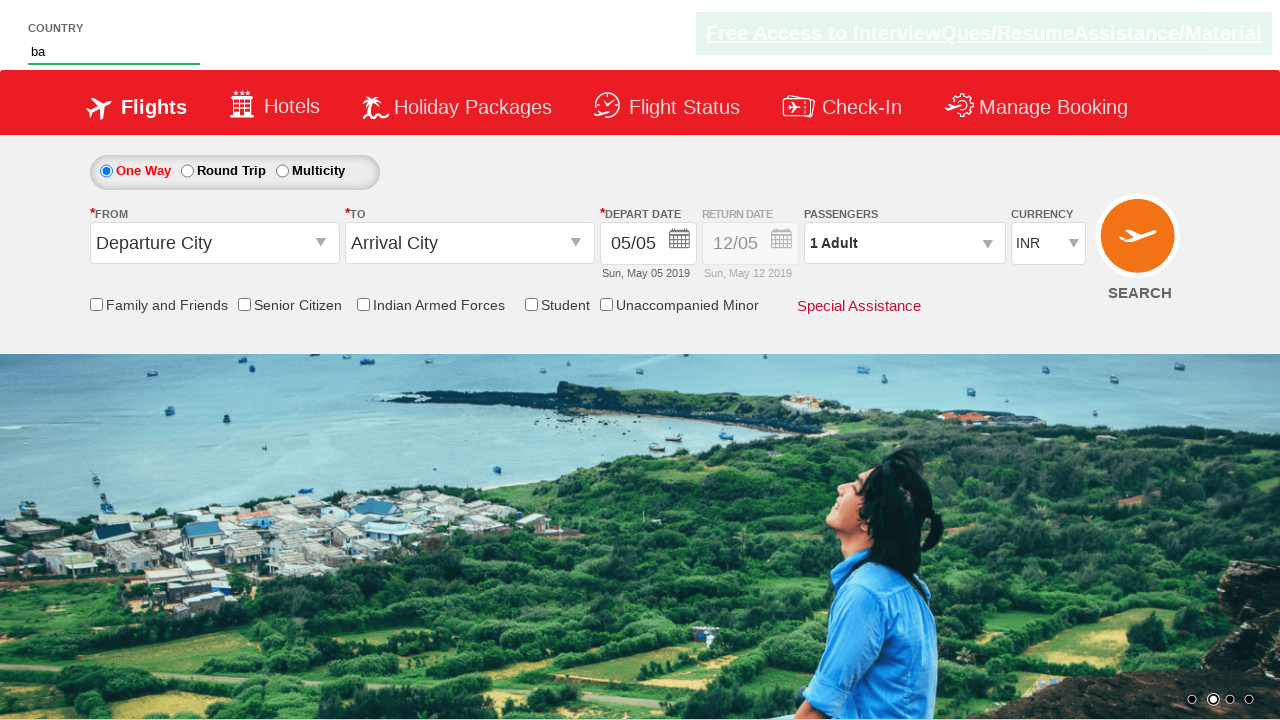

Auto-suggestion dropdown appeared with suggestions
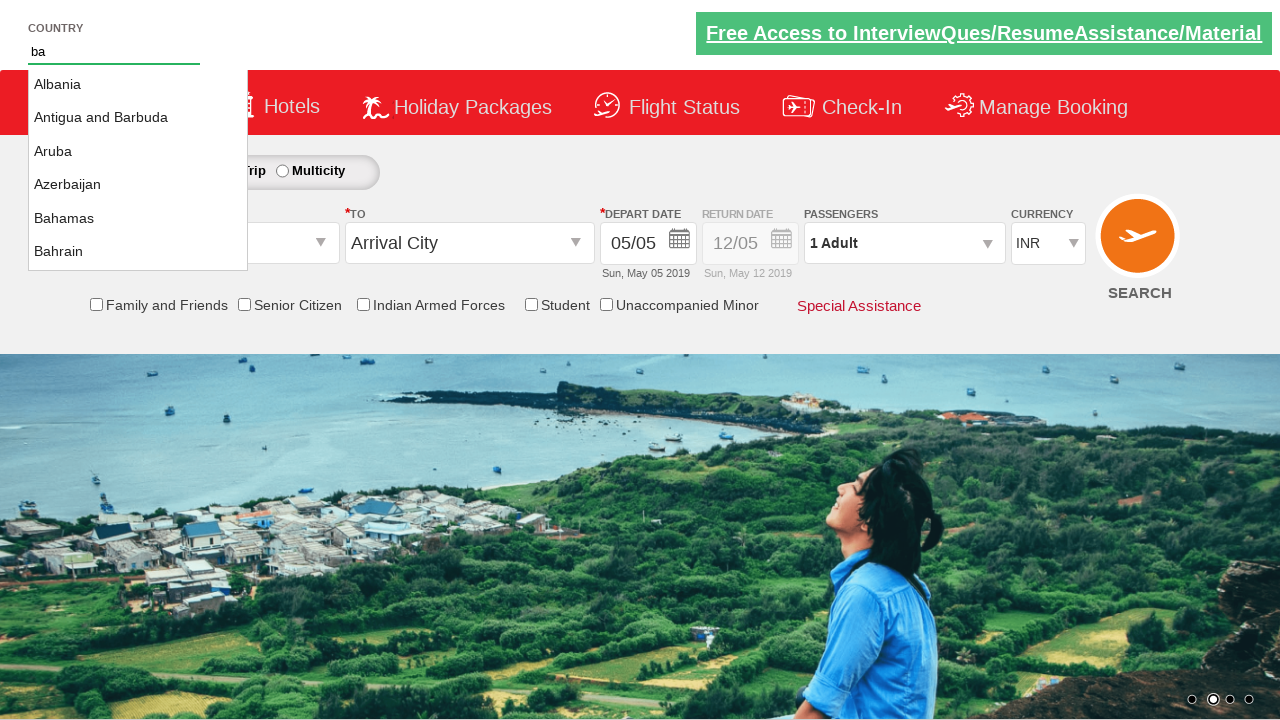

Retrieved all suggestion options from dropdown
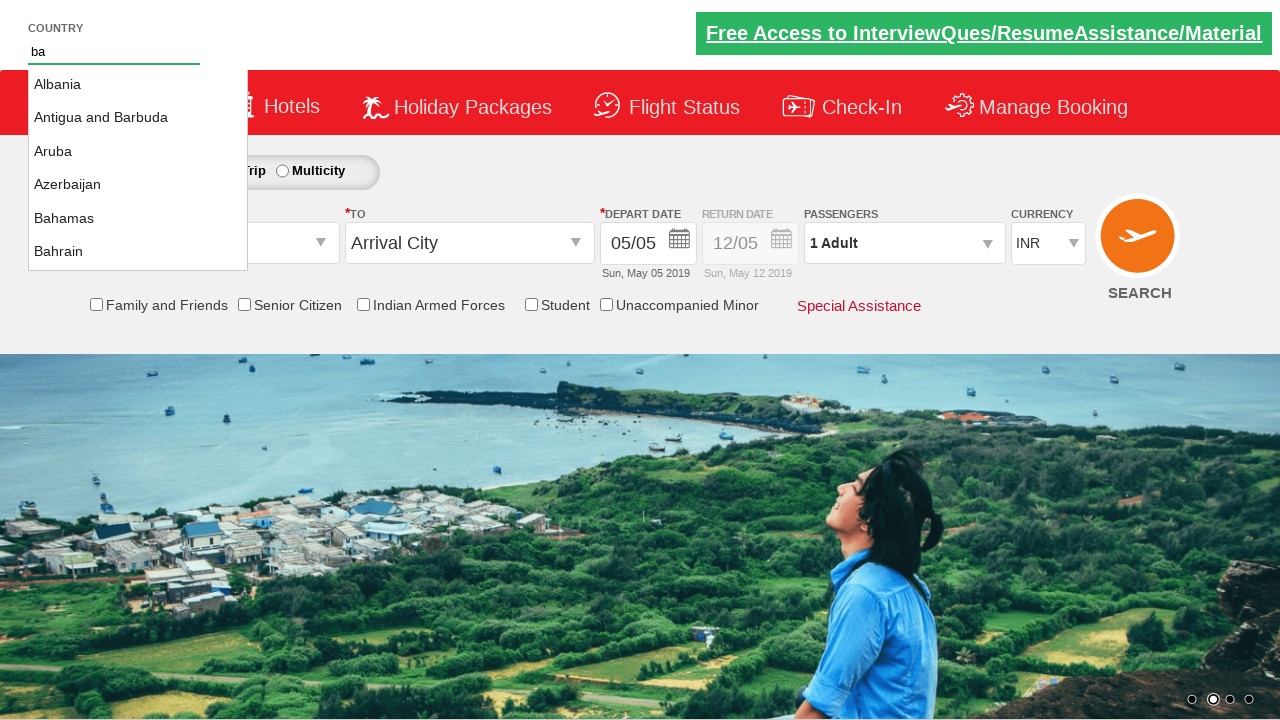

Selected 'Cuba' from auto-suggestion dropdown at (138, 168) on li[class='ui-menu-item'] a >> nth=8
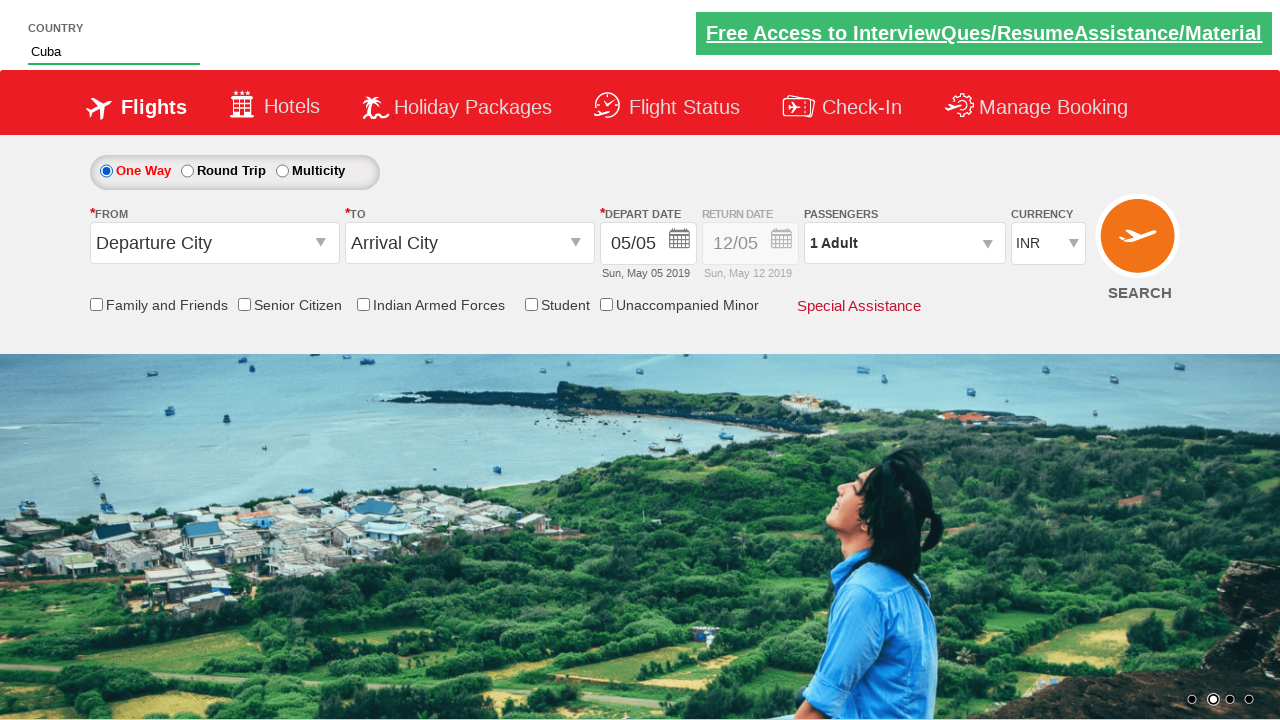

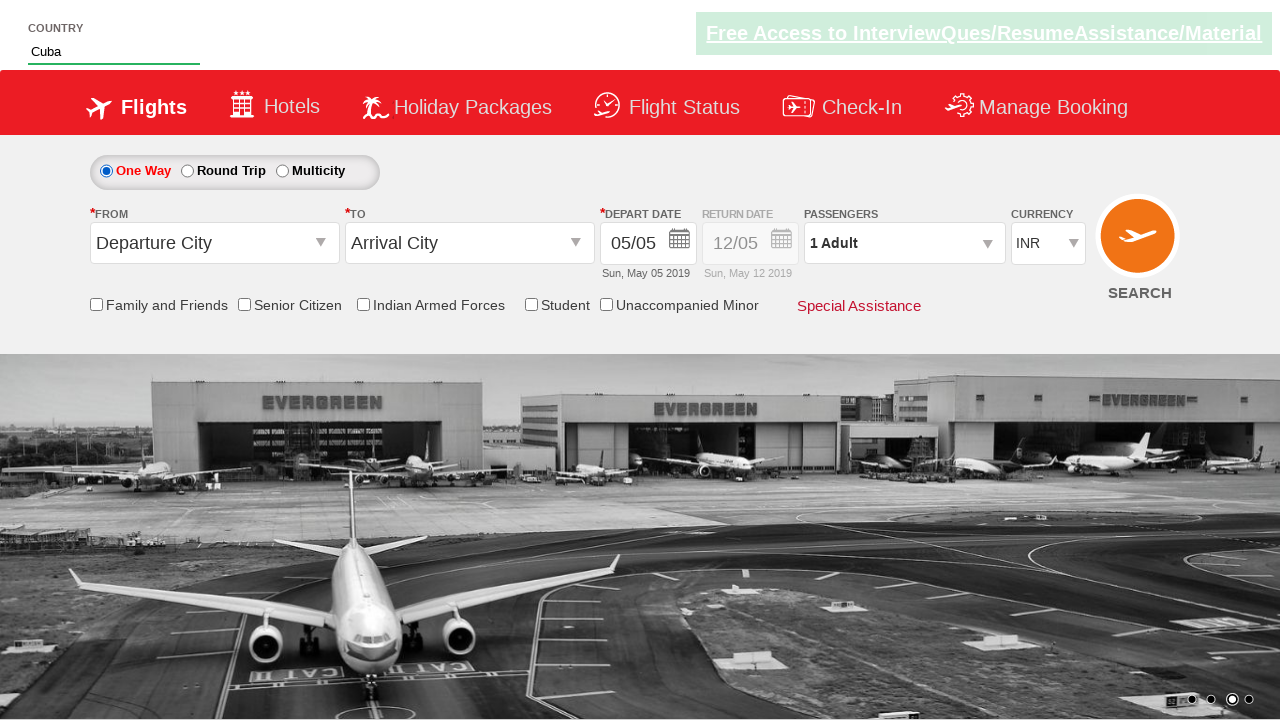